Tests dropdown selection functionality on the-internet.herokuapp.com by navigating to the dropdown page and selecting different options using various methods

Starting URL: https://the-internet.herokuapp.com/

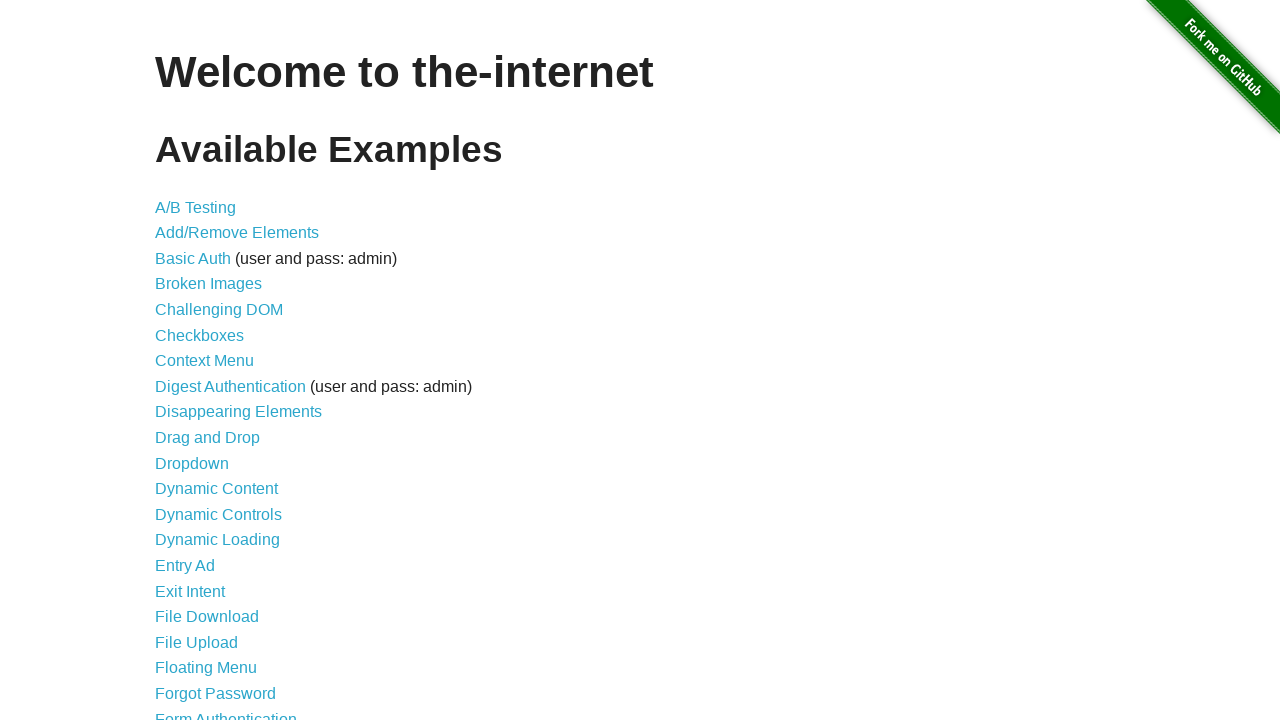

Navigated to the-internet.herokuapp.com homepage
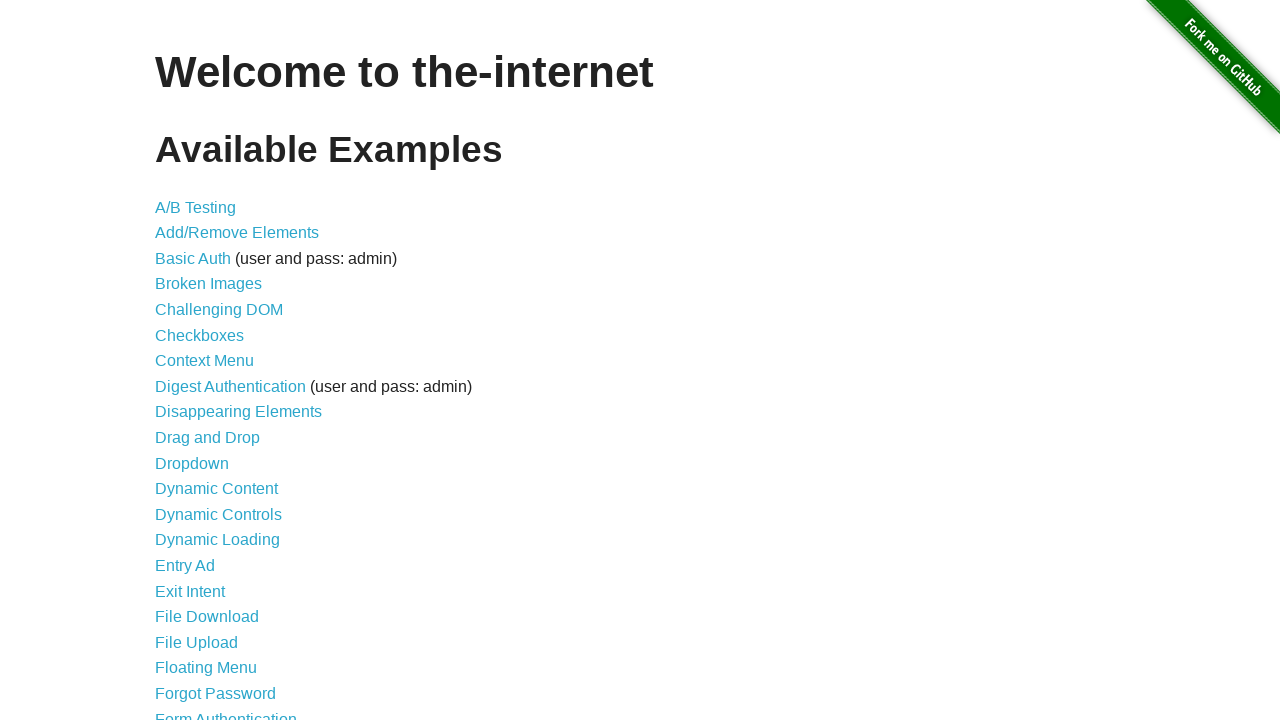

Clicked on 'Dropdown' link at (192, 463) on a:text('Dropdown')
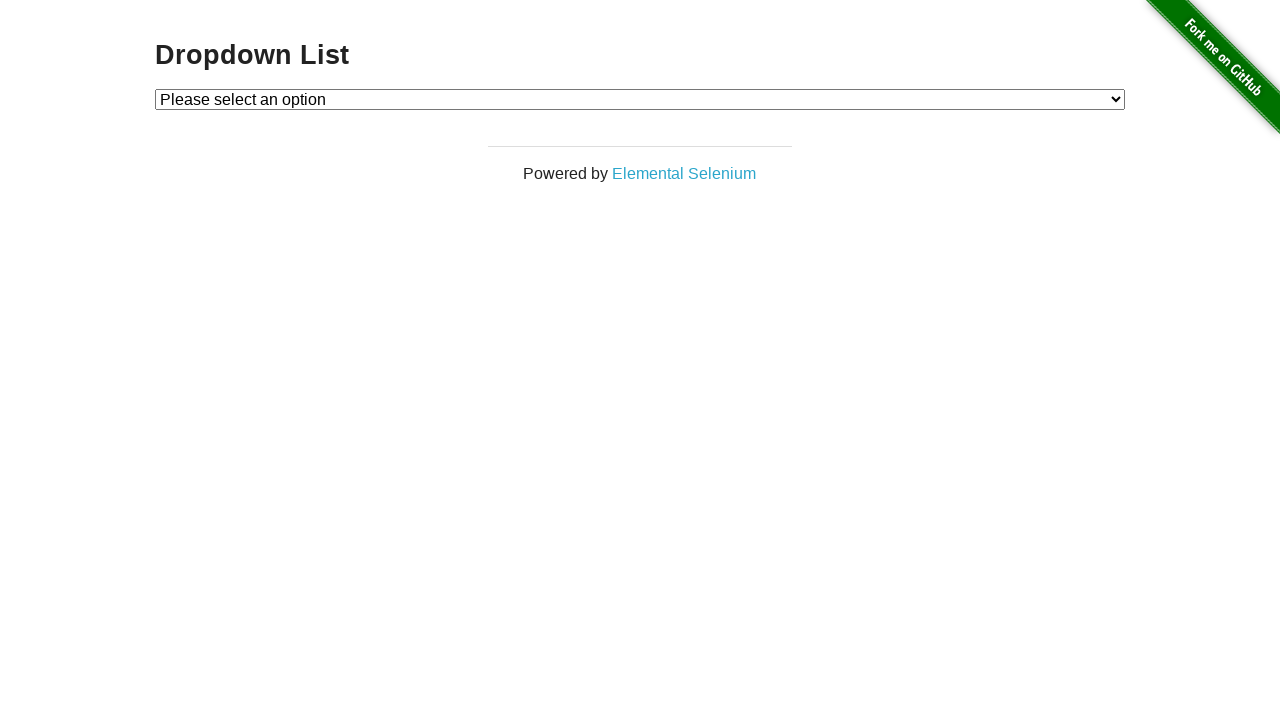

Dropdown element is now visible
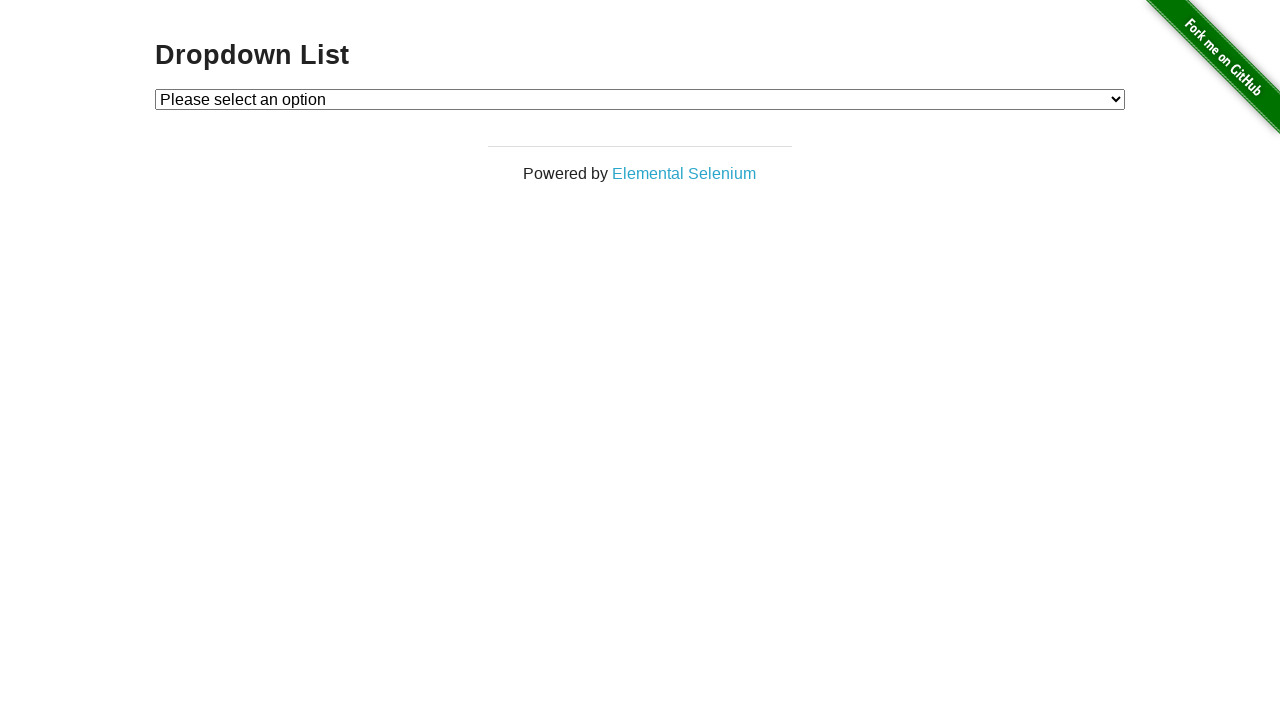

Selected dropdown option by index 1 on #dropdown
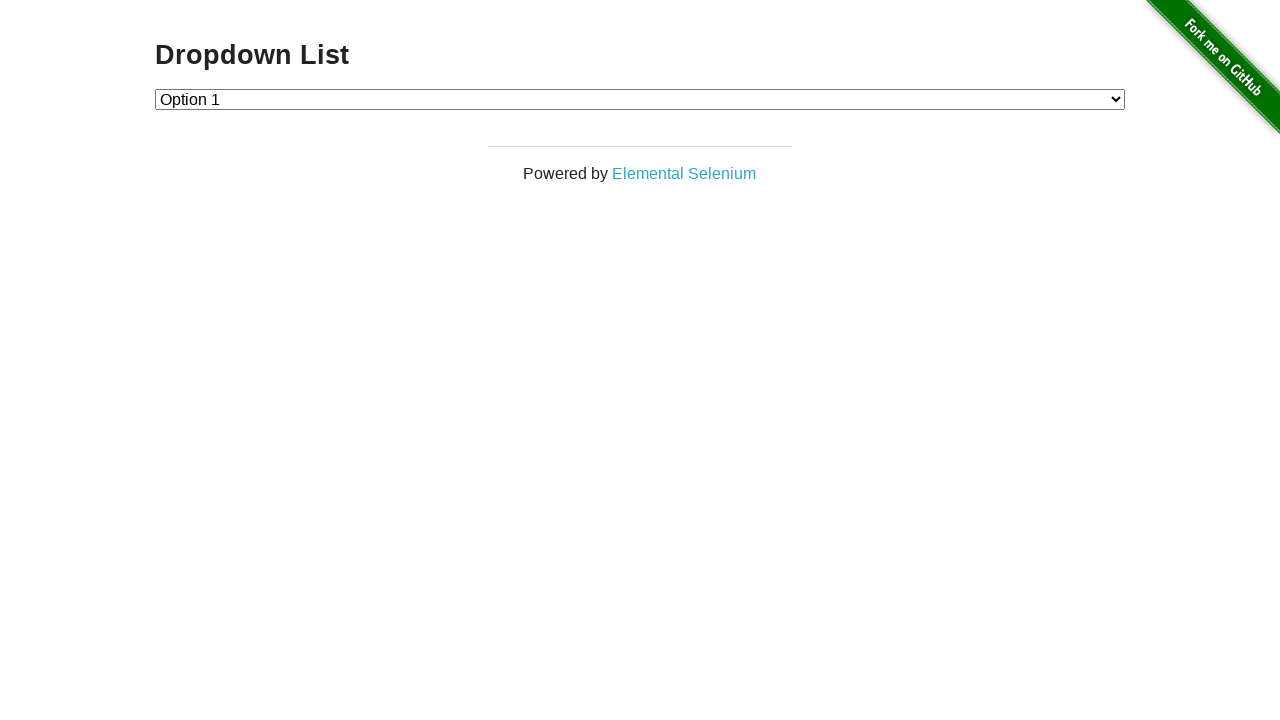

Selected dropdown option by value '1' on #dropdown
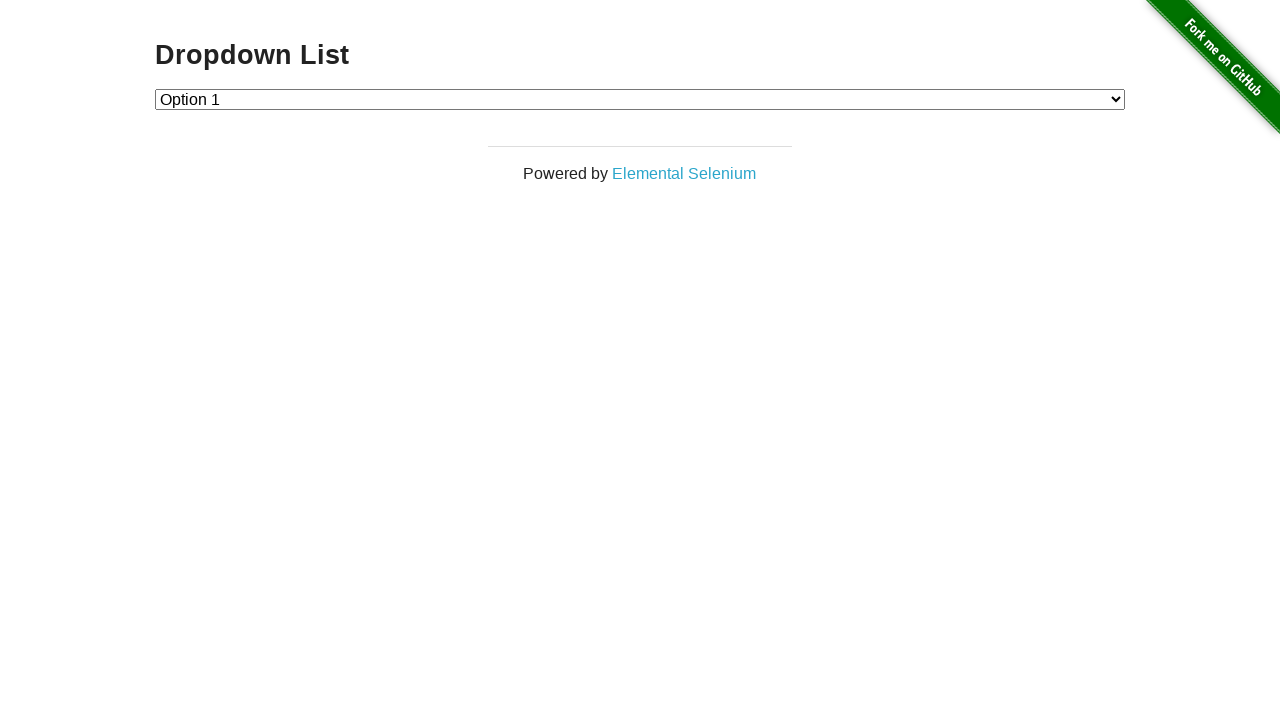

Selected dropdown option by label 'Option 2' on #dropdown
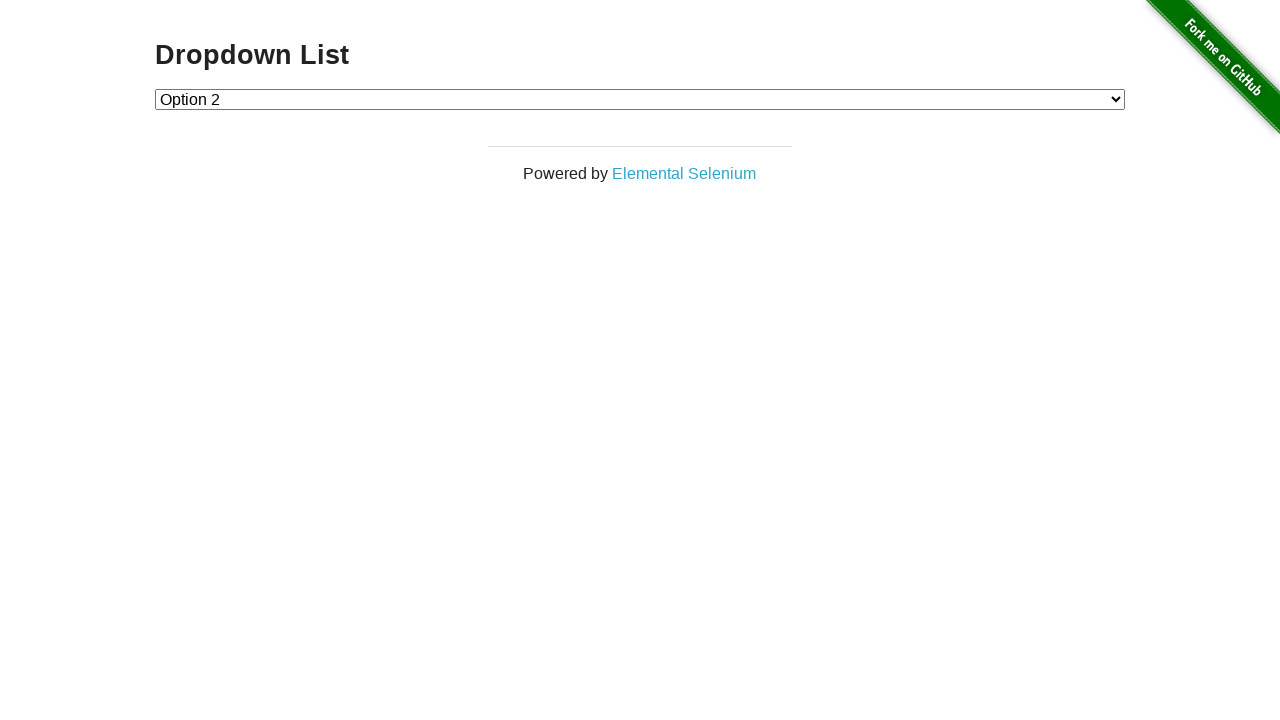

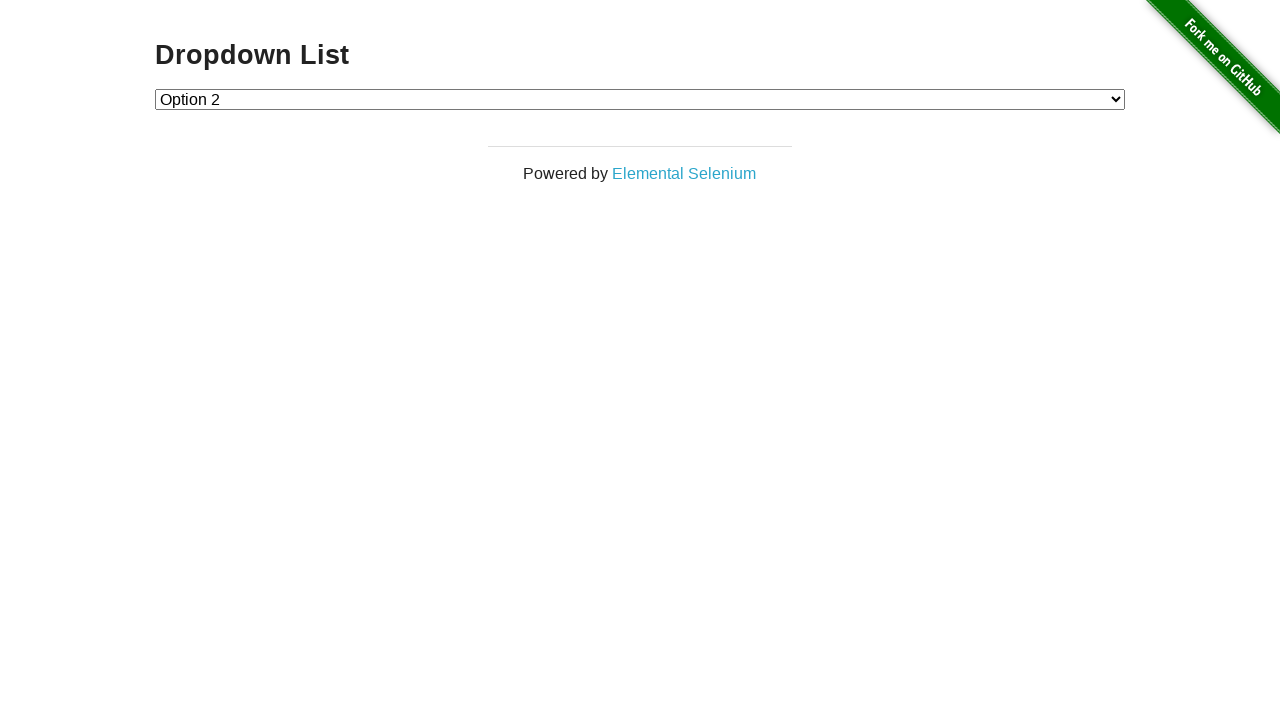